Tests timer-based alert that appears after a delay by clicking the timer alert button and waiting for the alert

Starting URL: https://demoqa.com/alerts

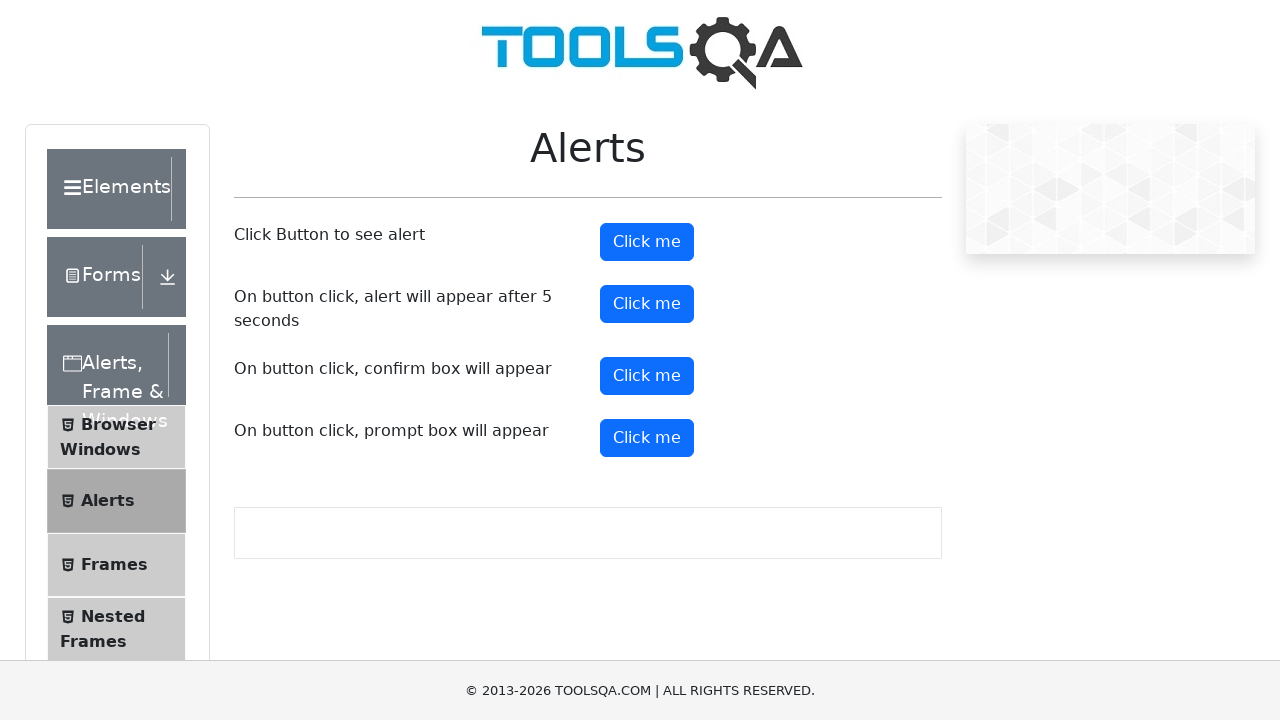

Set up dialog handler to accept alerts
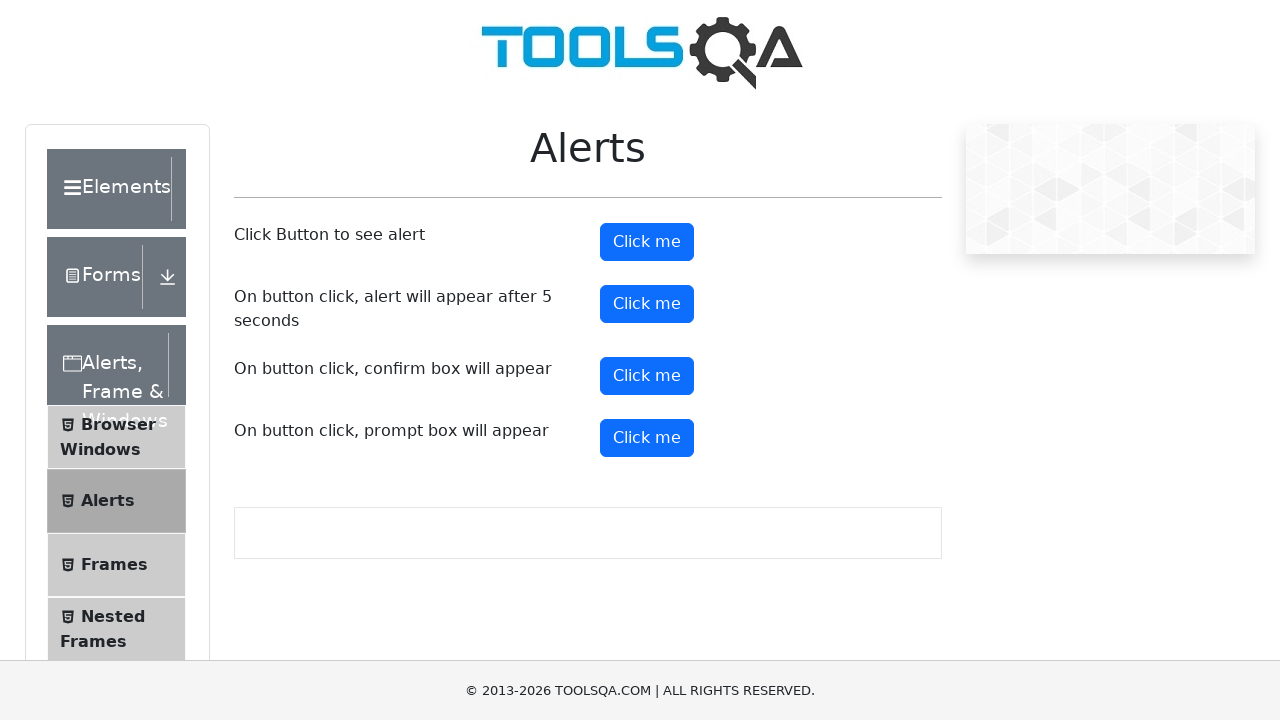

Clicked timer alert button at (647, 304) on #timerAlertButton
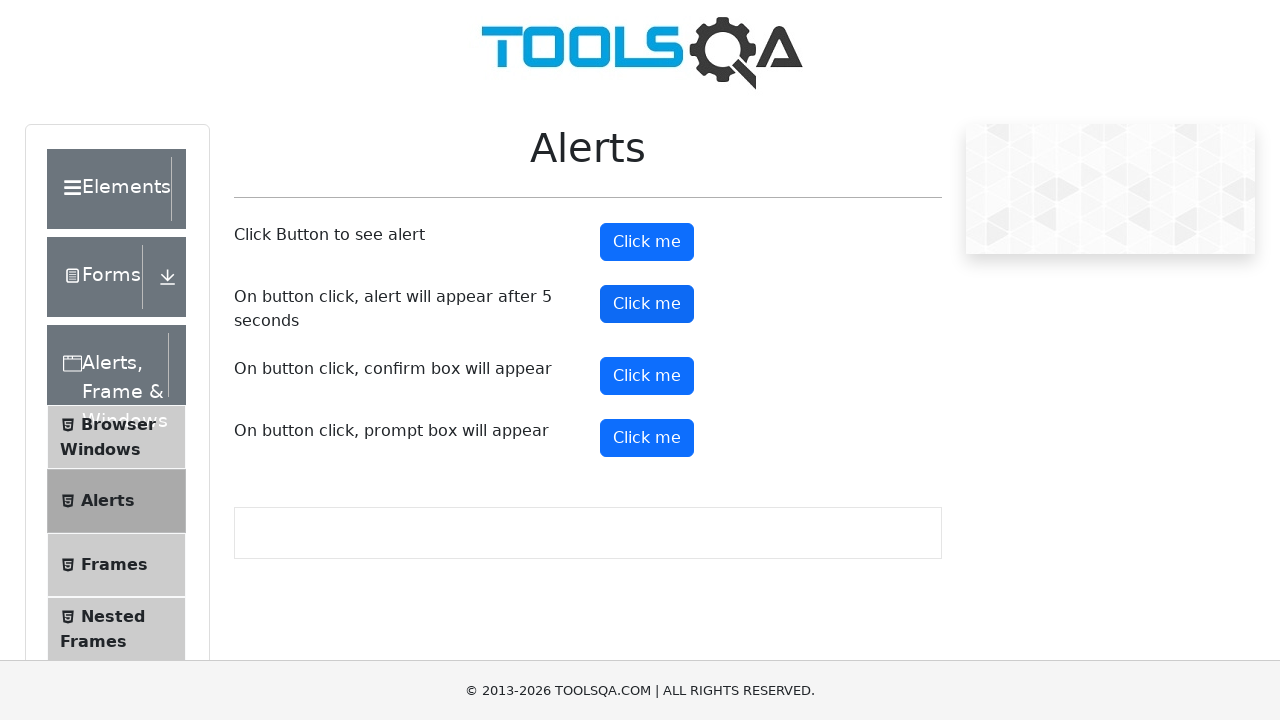

Waited 6 seconds for timer-based alert to appear and be handled
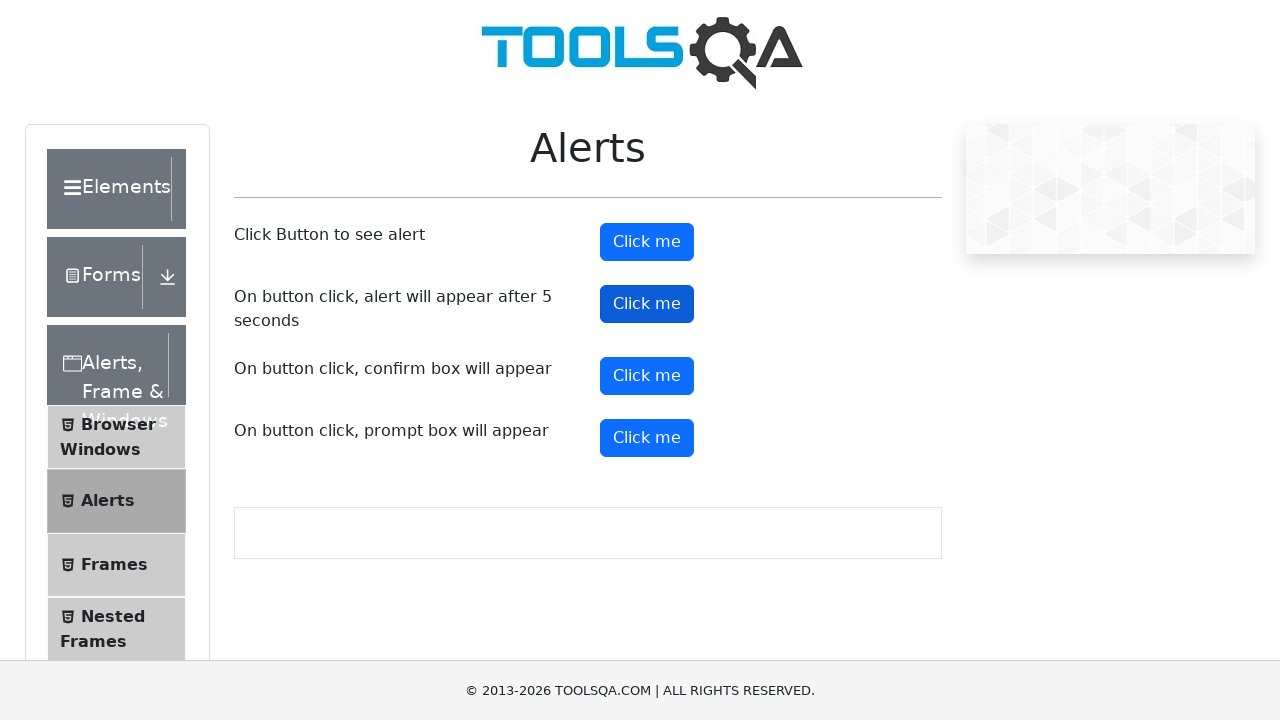

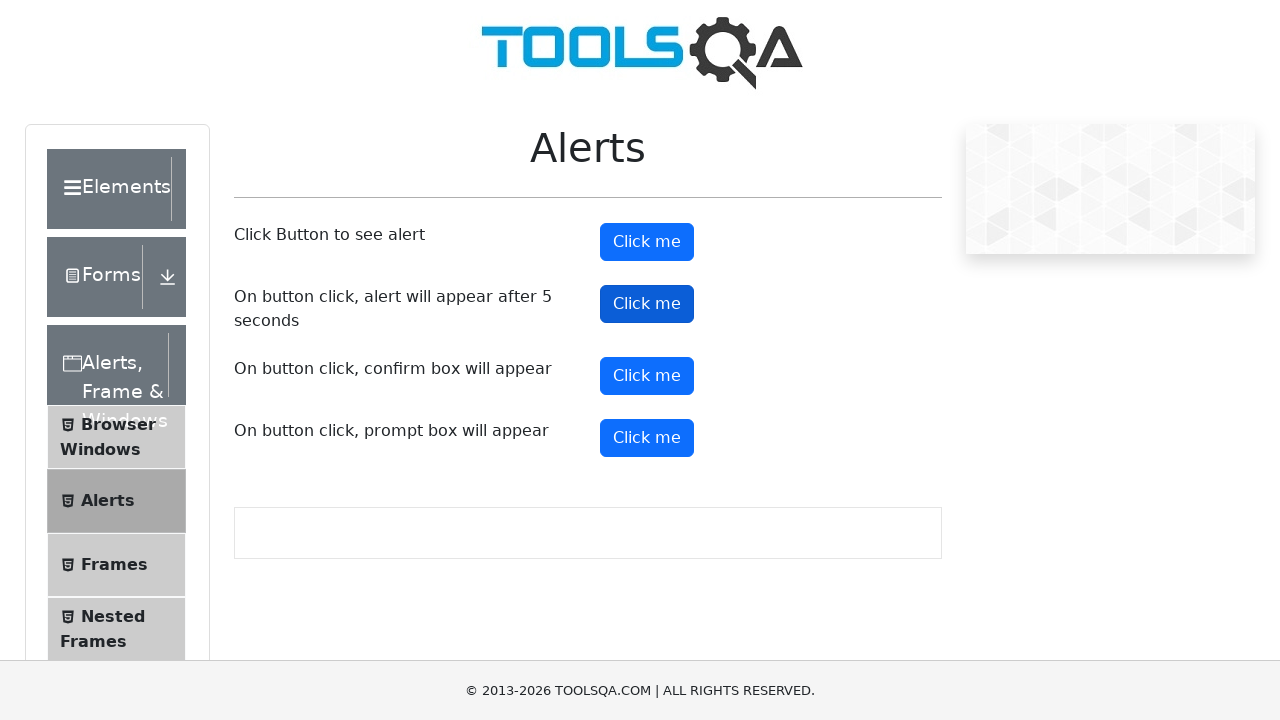